Navigates to ICICI Direct's sector overview page and reads data from a table displaying sector information including company names, market cap, and net profit values

Starting URL: https://www.icicidirect.com/equity/sector-overview

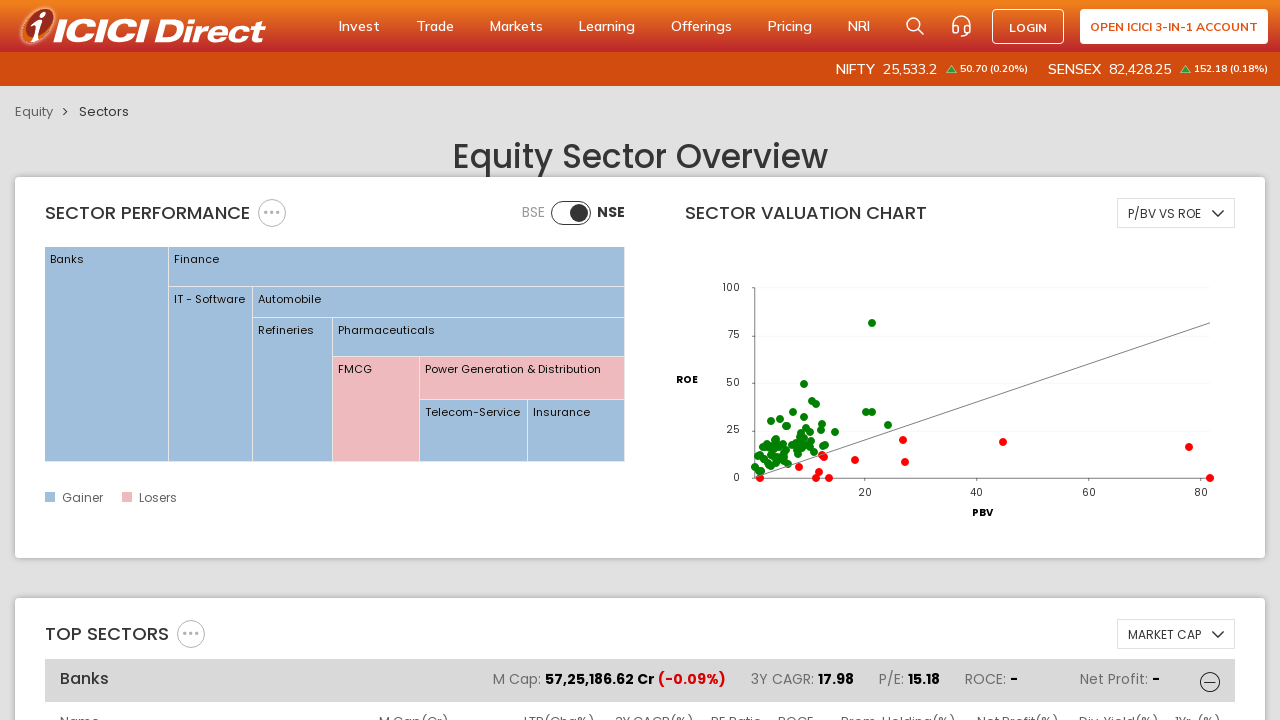

Waited for sector table to load
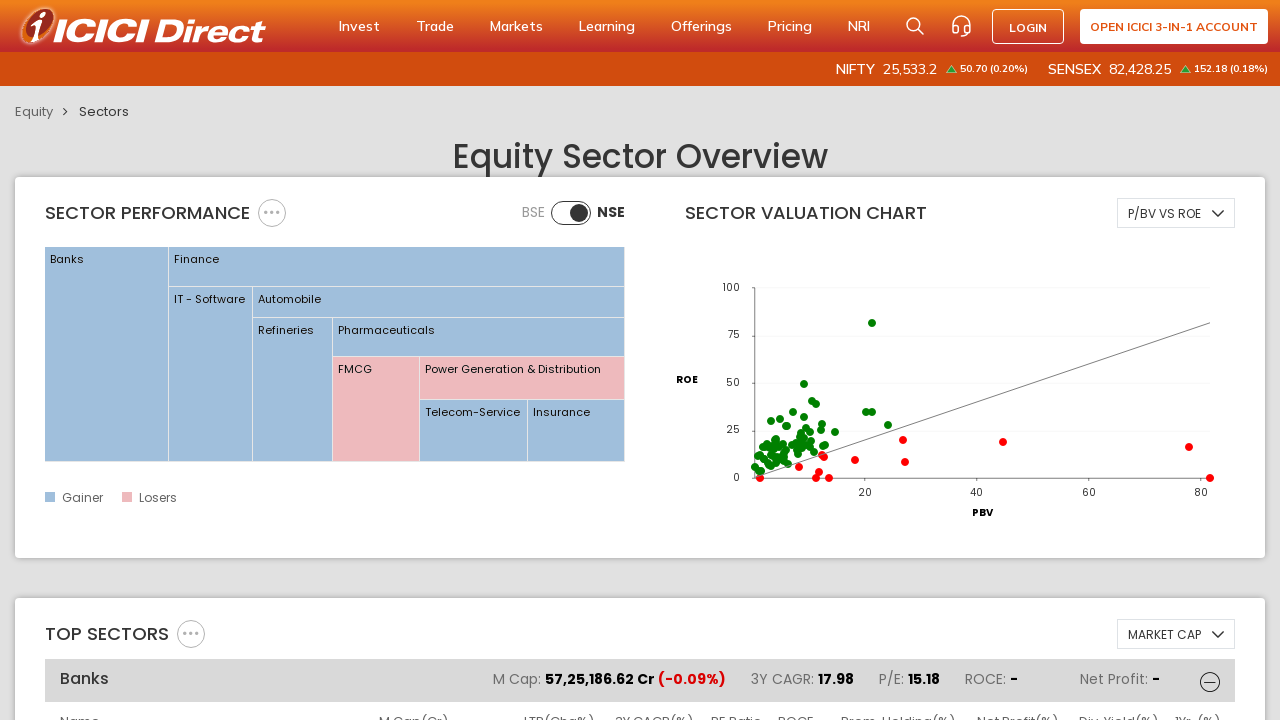

Located sector table element
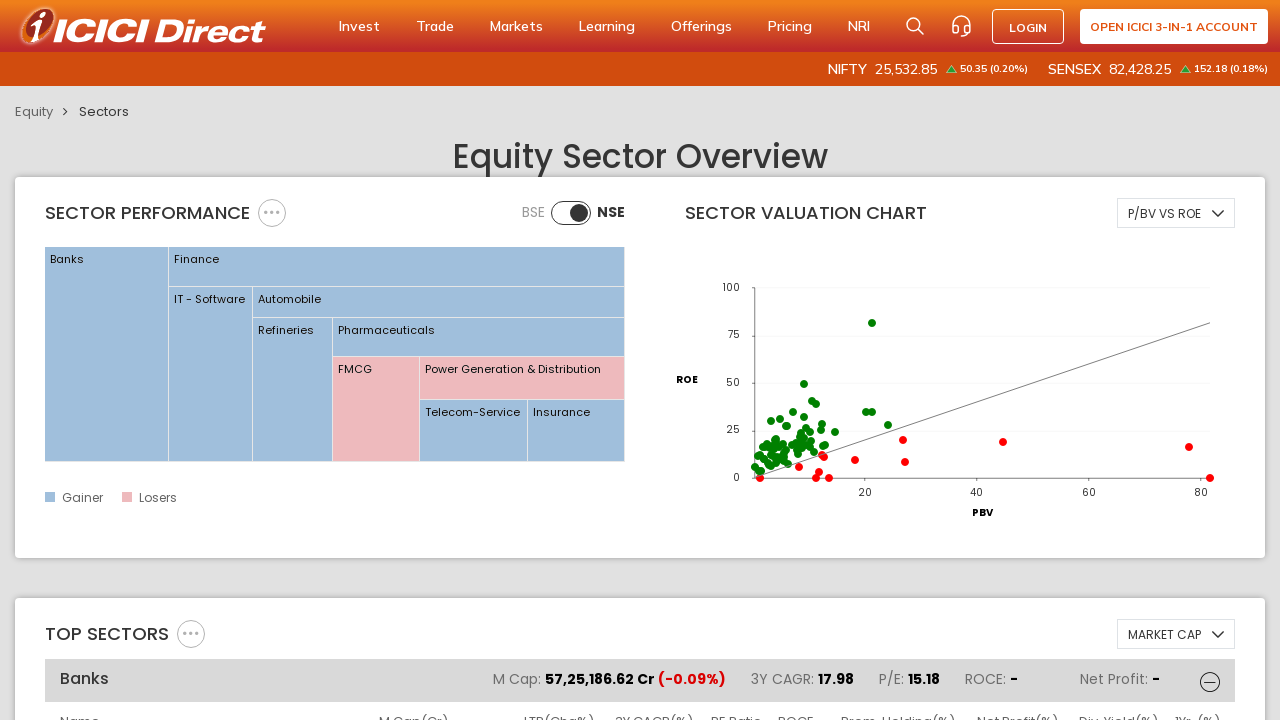

Retrieved all rows from sector table
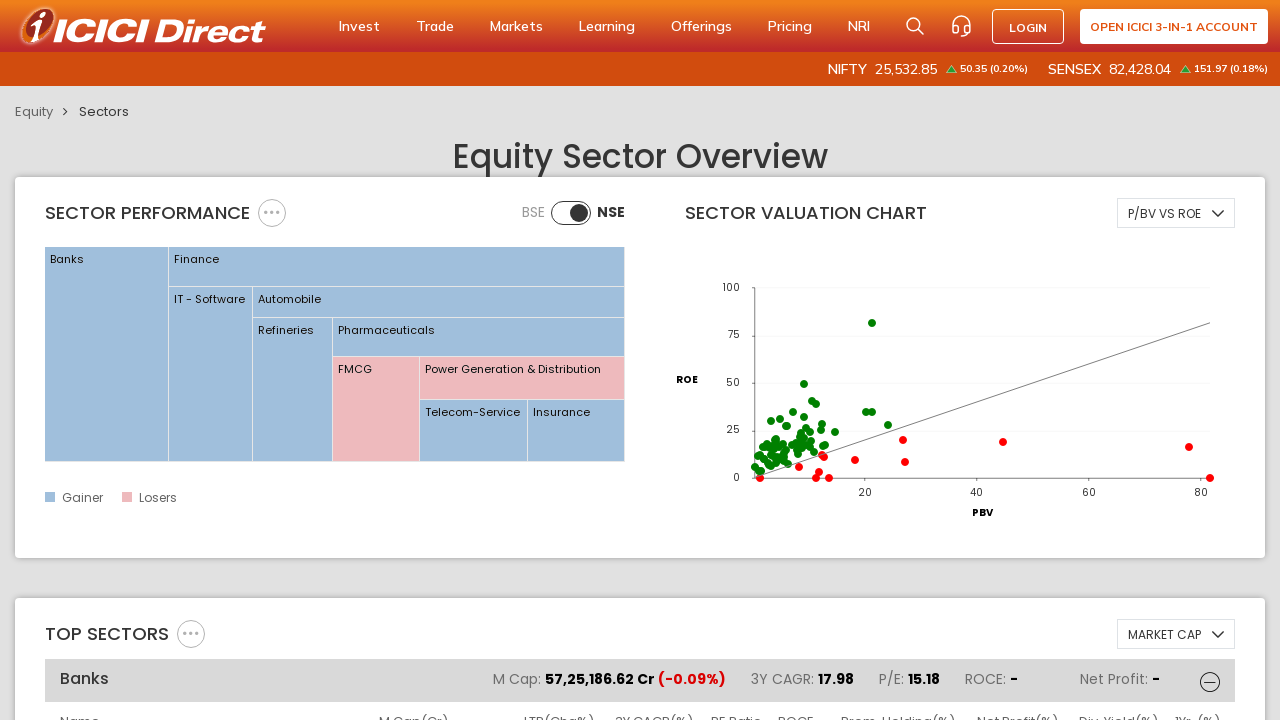

Read row data: HDFC Bank Ltd | 13,96,976.9 | -
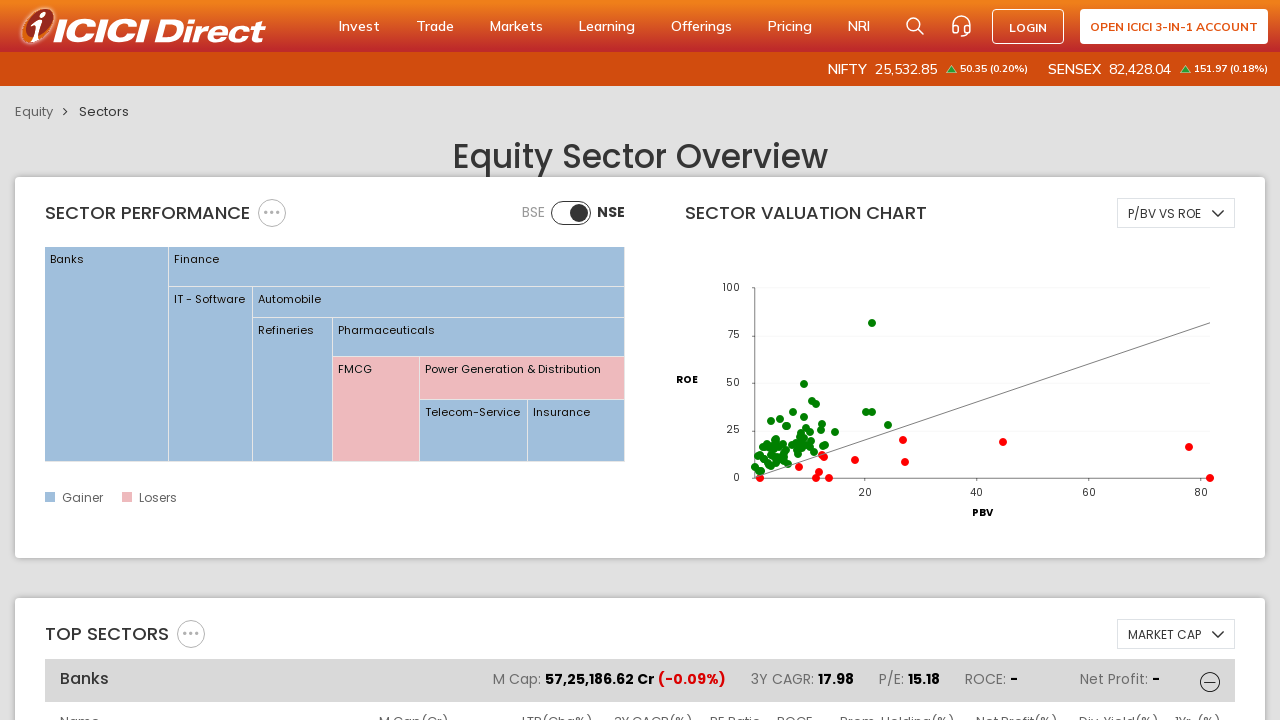

Read row data: State Bank of India | 11,07,858.72 | 55.03
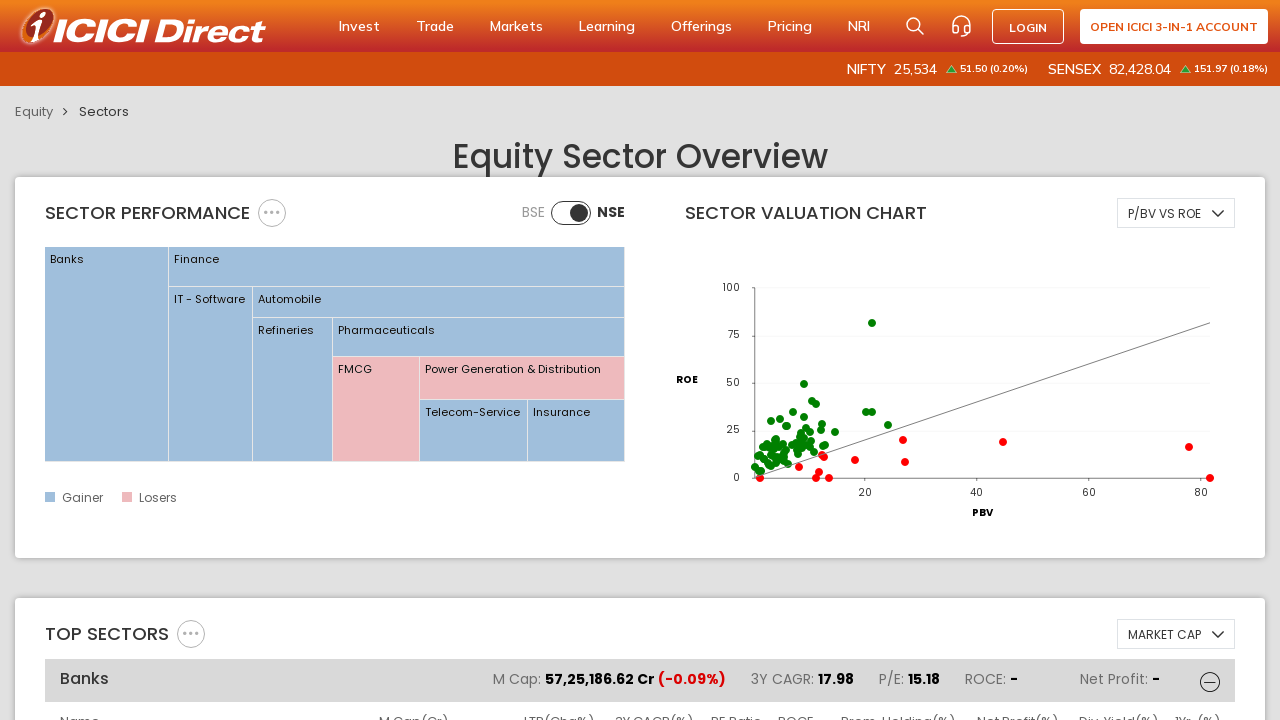

Read row data: ICICI Bank Ltd | 10,02,016.89 | -
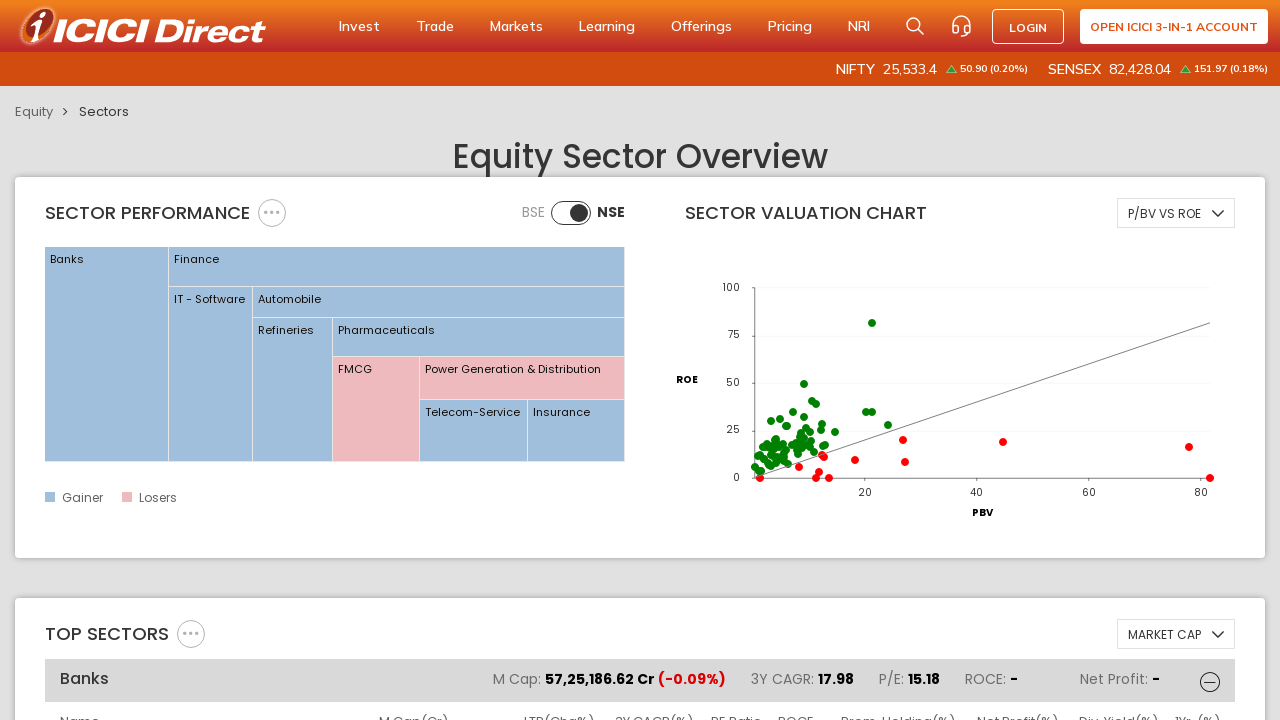

Read row data: Axis Bank Ltd | 4,35,748.61 | 7.89
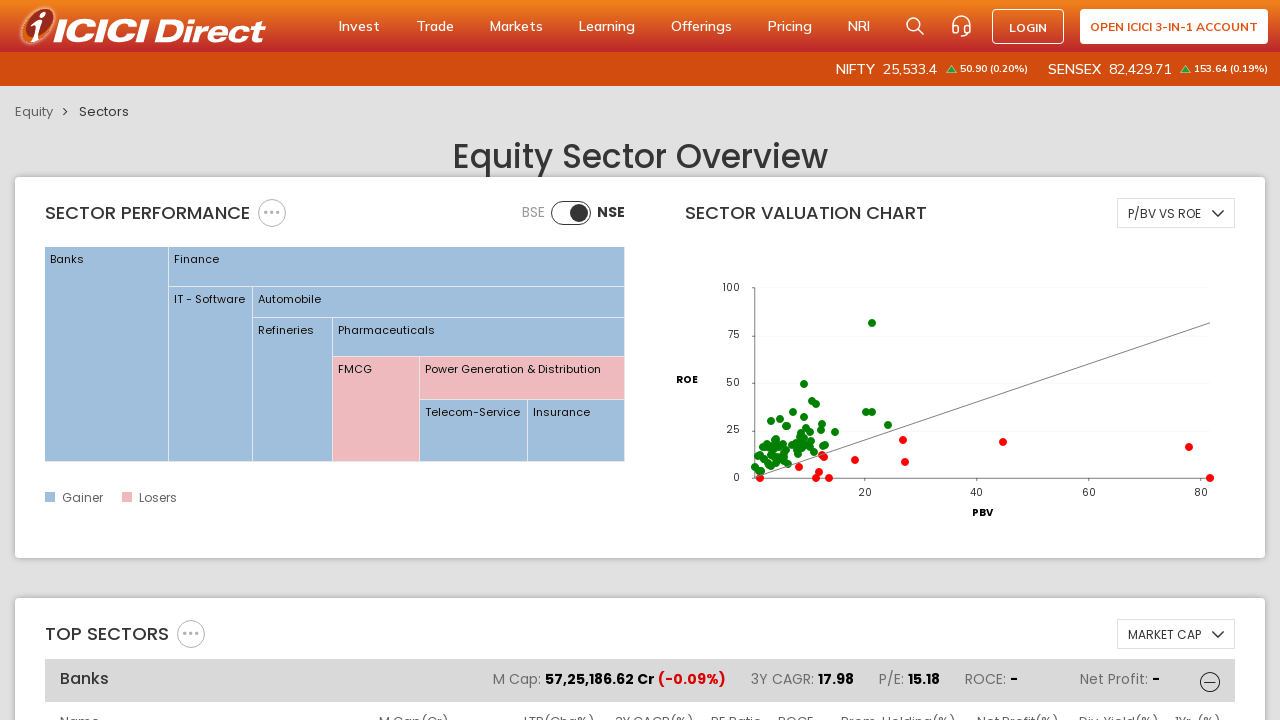

Read row data: Kotak Mahindra Bank Ltd | 4,22,768.49 | 25.87
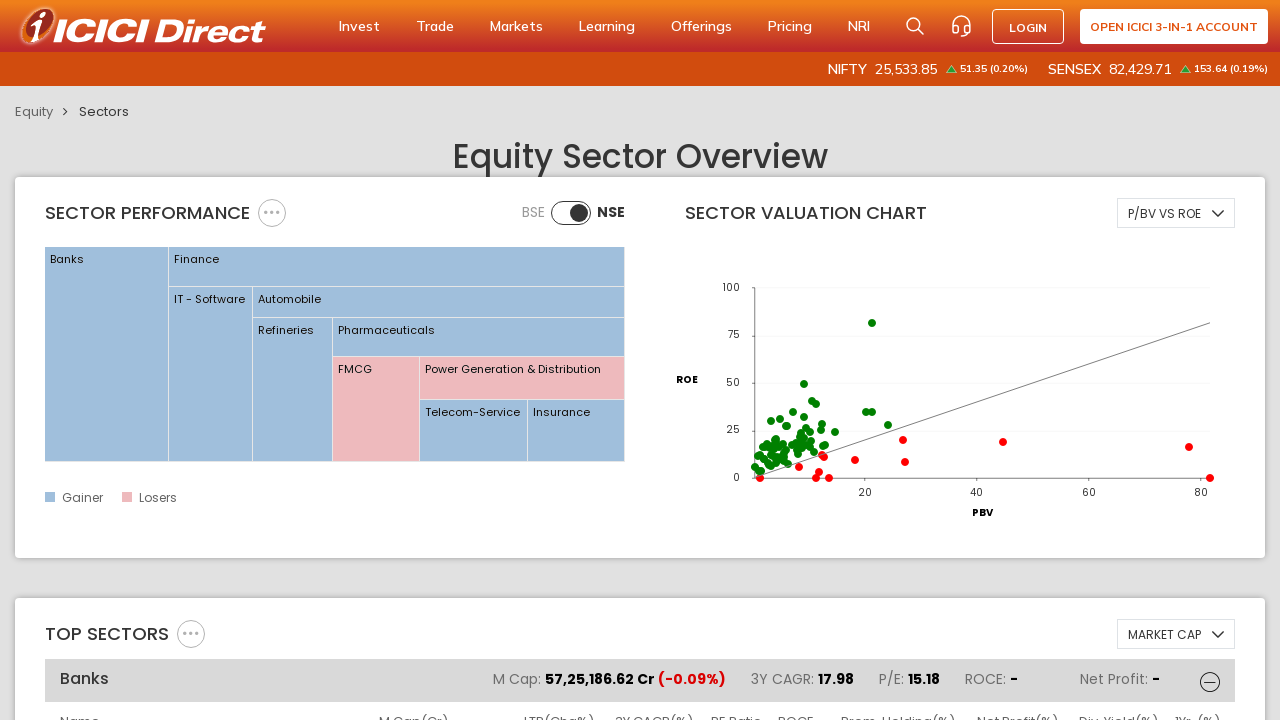

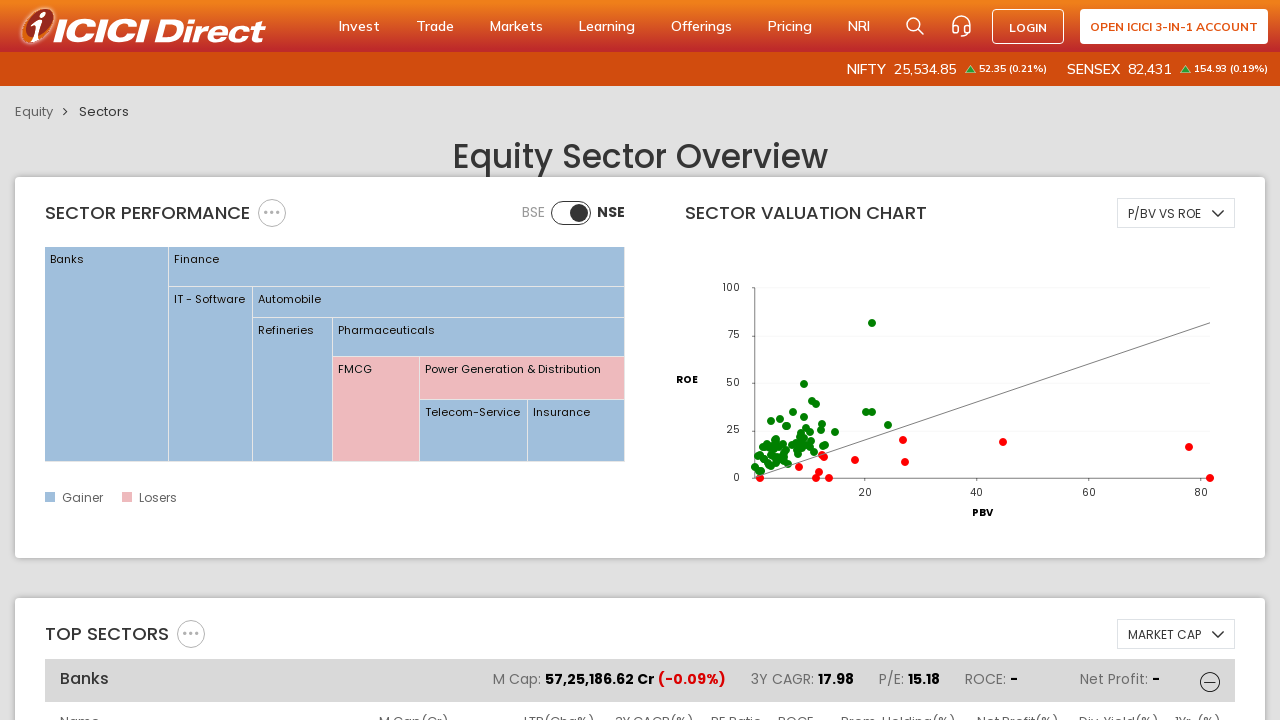